Tests text input functionality by filling an input box with text, clicking a button, and verifying the button text updates to match the input value

Starting URL: http://www.uitestingplayground.com/textinput

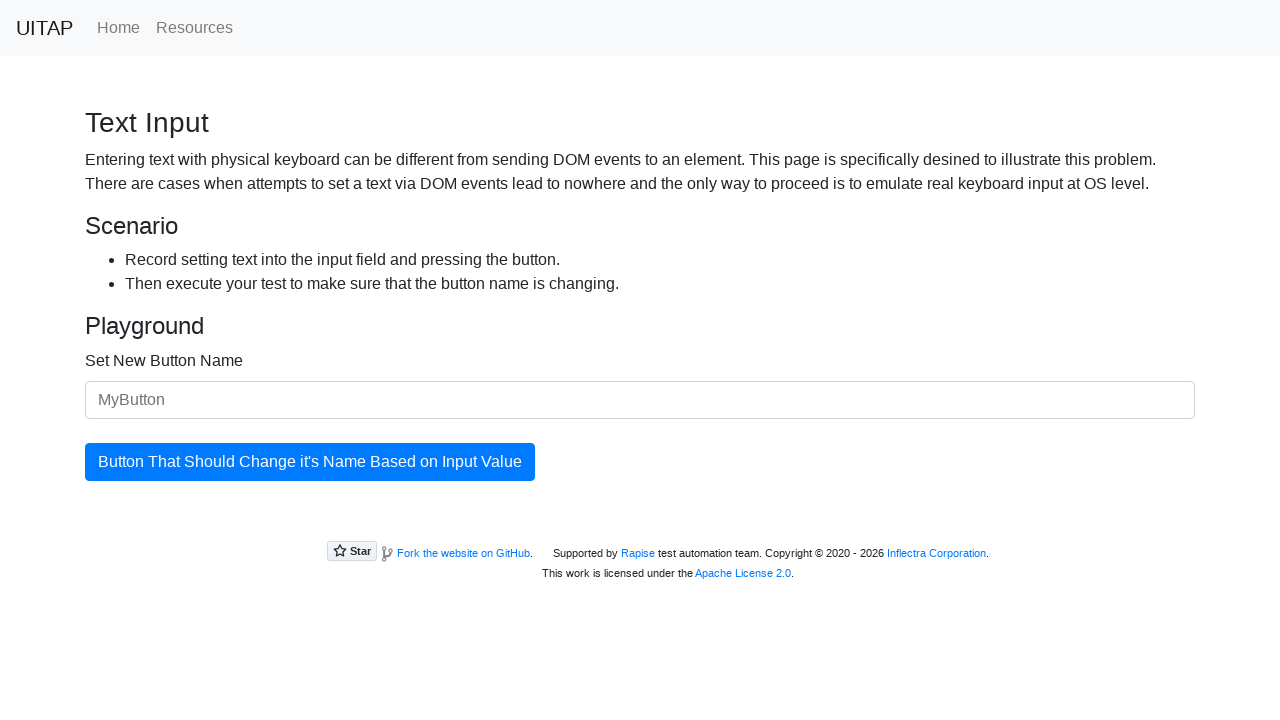

Filled input box with 'The Best Button' on #newButtonName
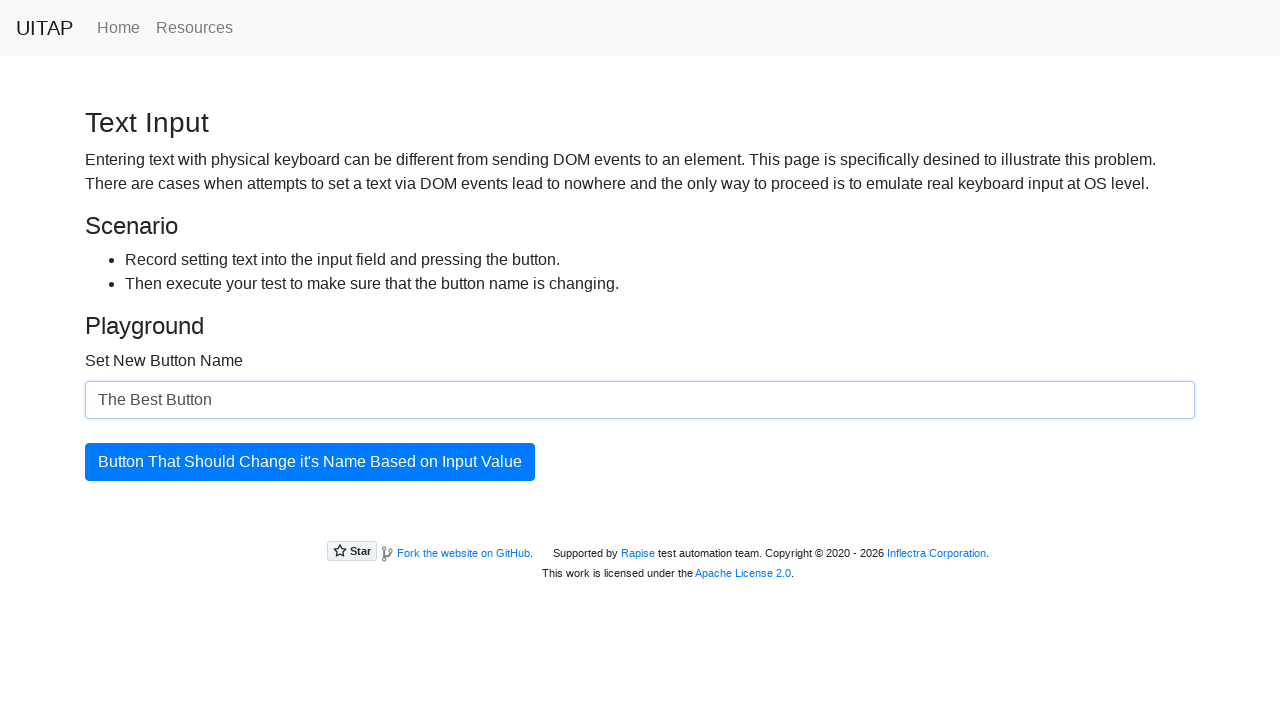

Clicked the updating button at (310, 462) on #updatingButton
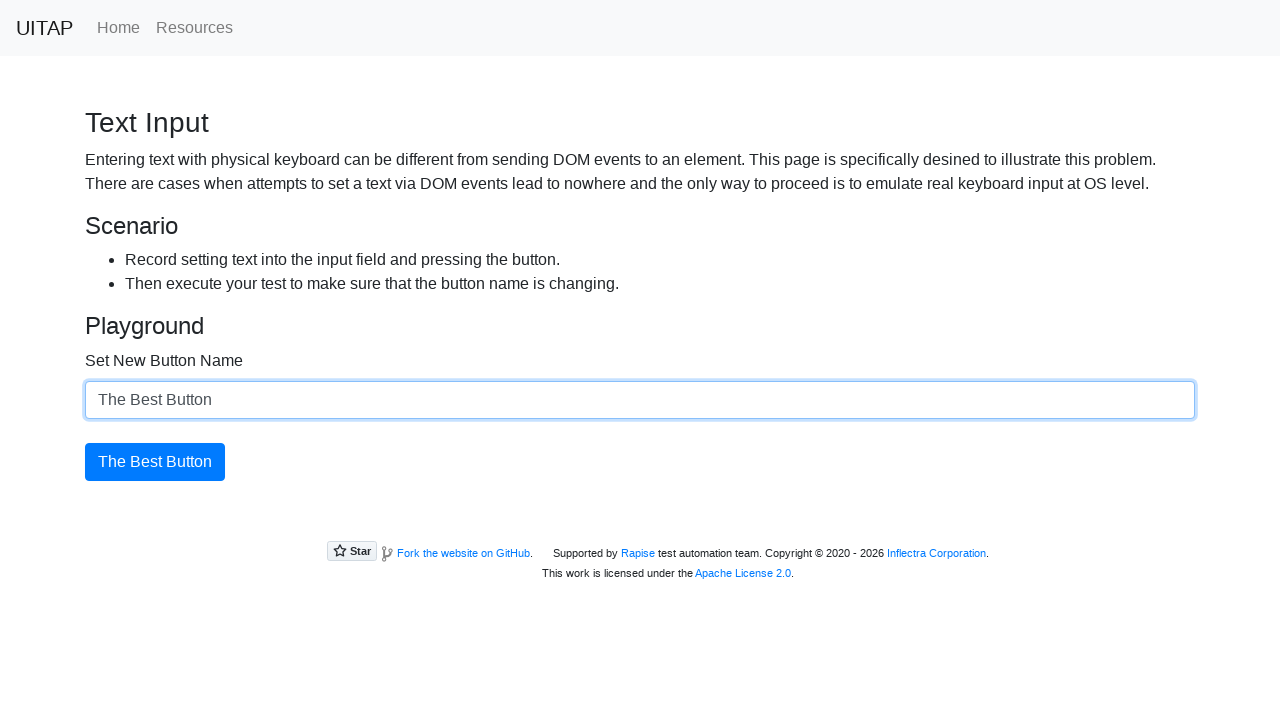

Verified button text updated to 'The Best Button'
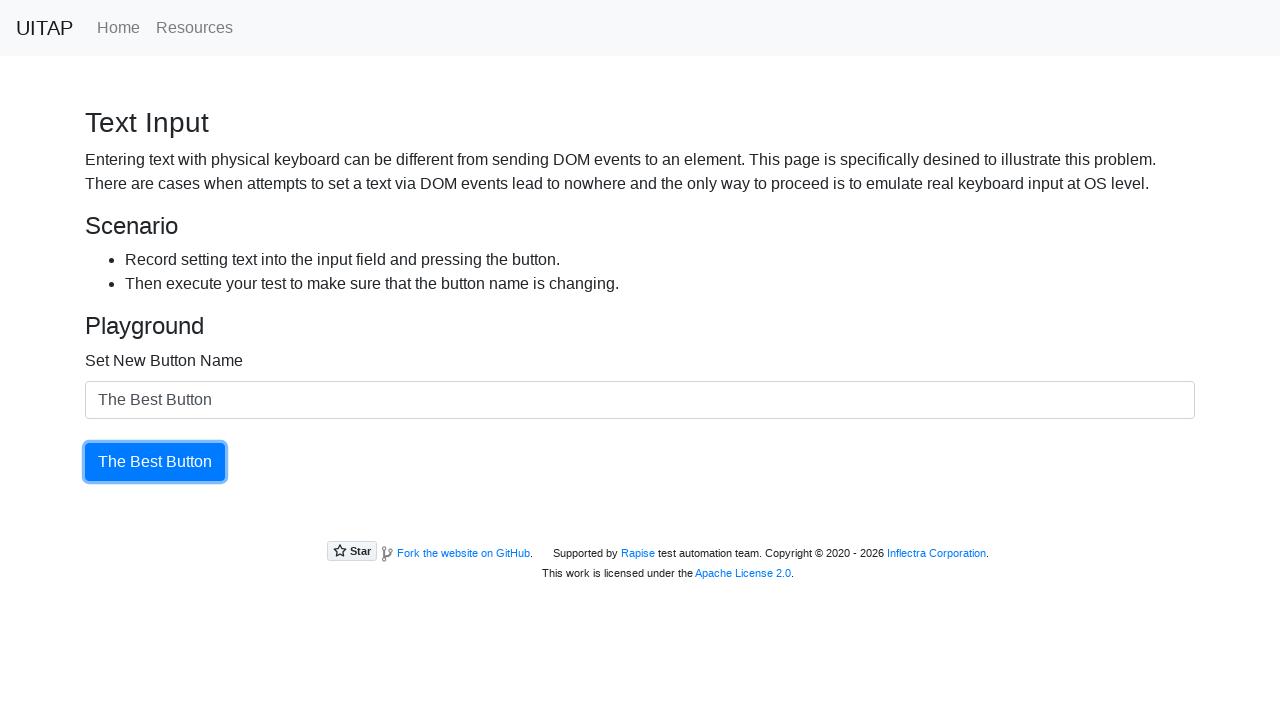

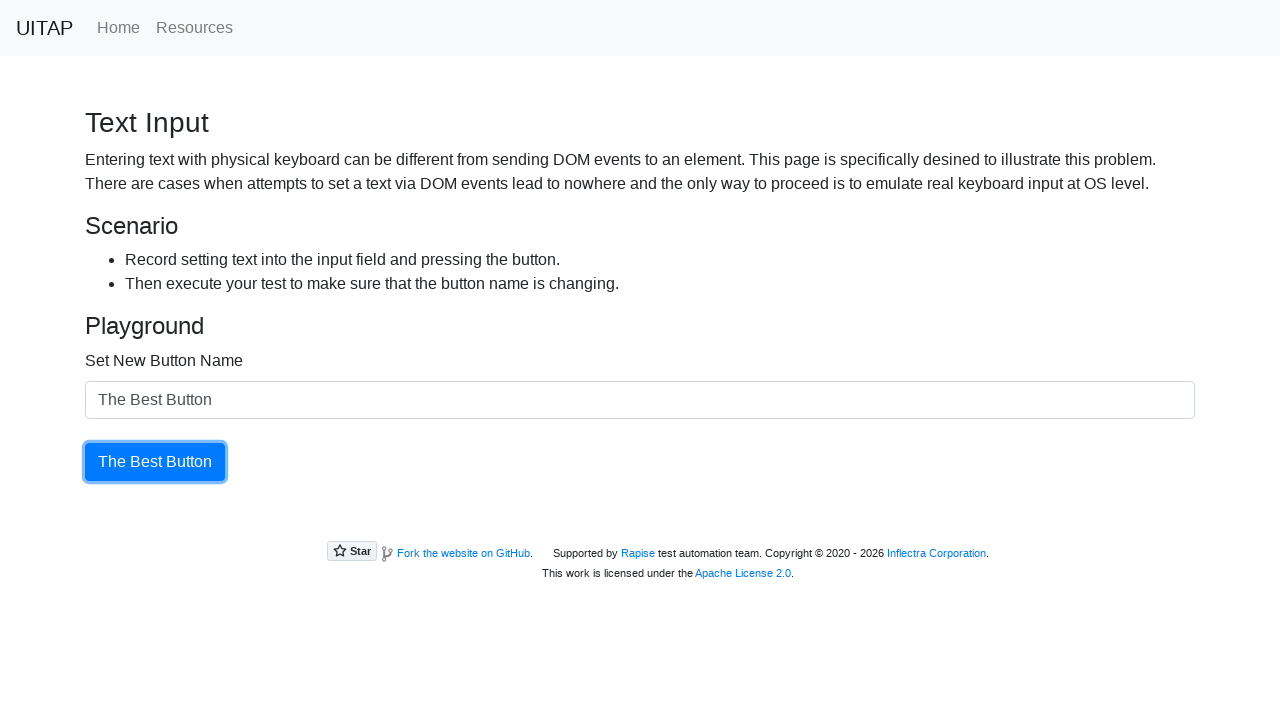